Tests alert handling functionality by clicking a button that triggers an alert and then accepting it

Starting URL: https://demoqa.com/alerts

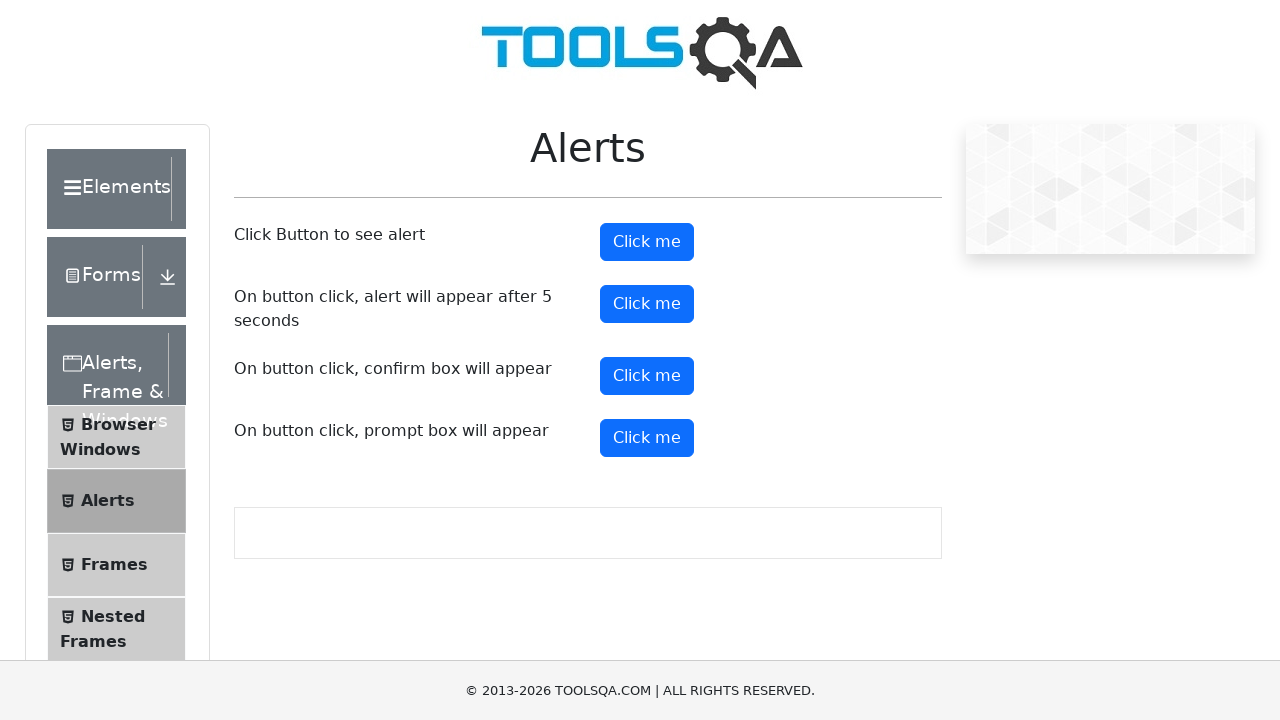

Clicked button that triggers alert at (647, 242) on button#alertButton
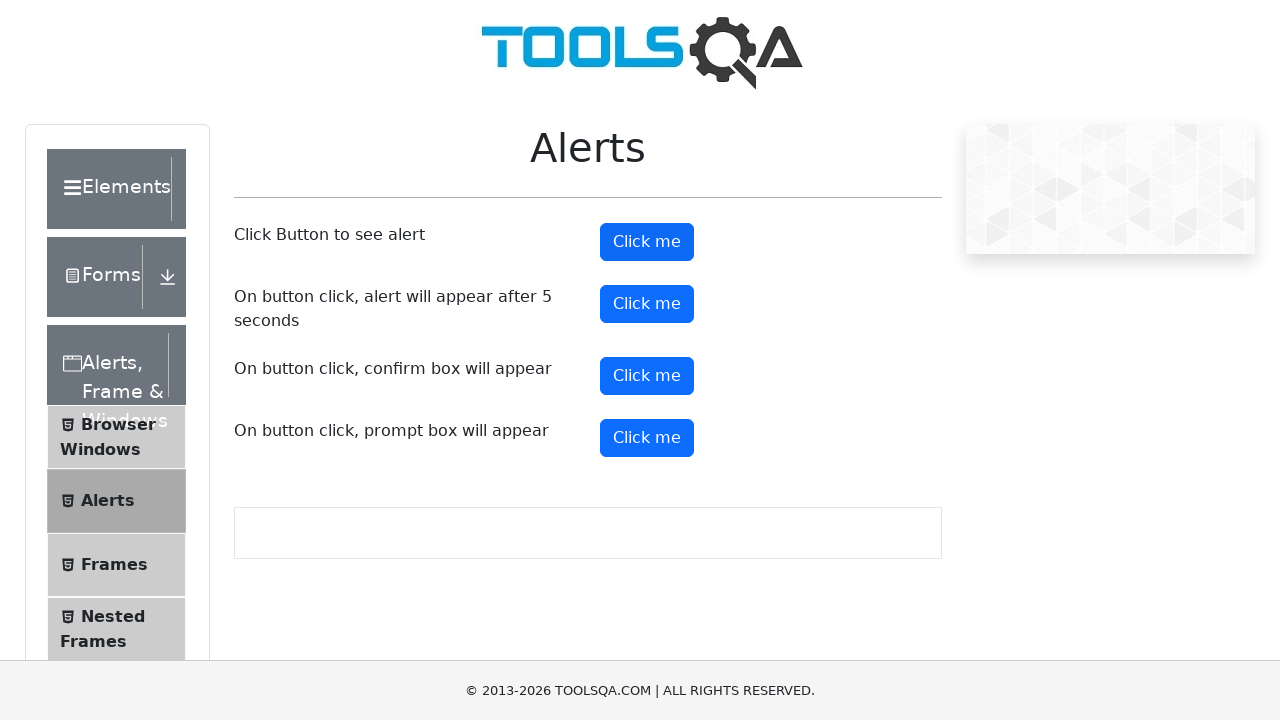

Set up dialog handler to accept alerts
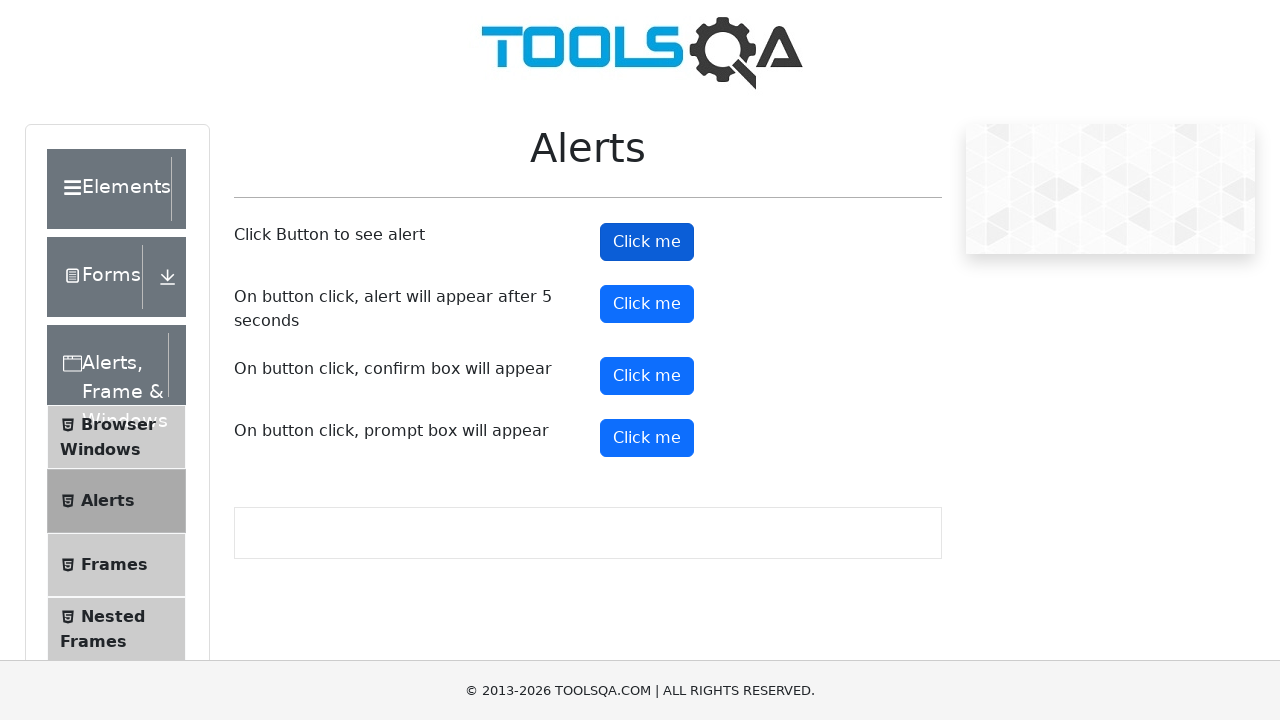

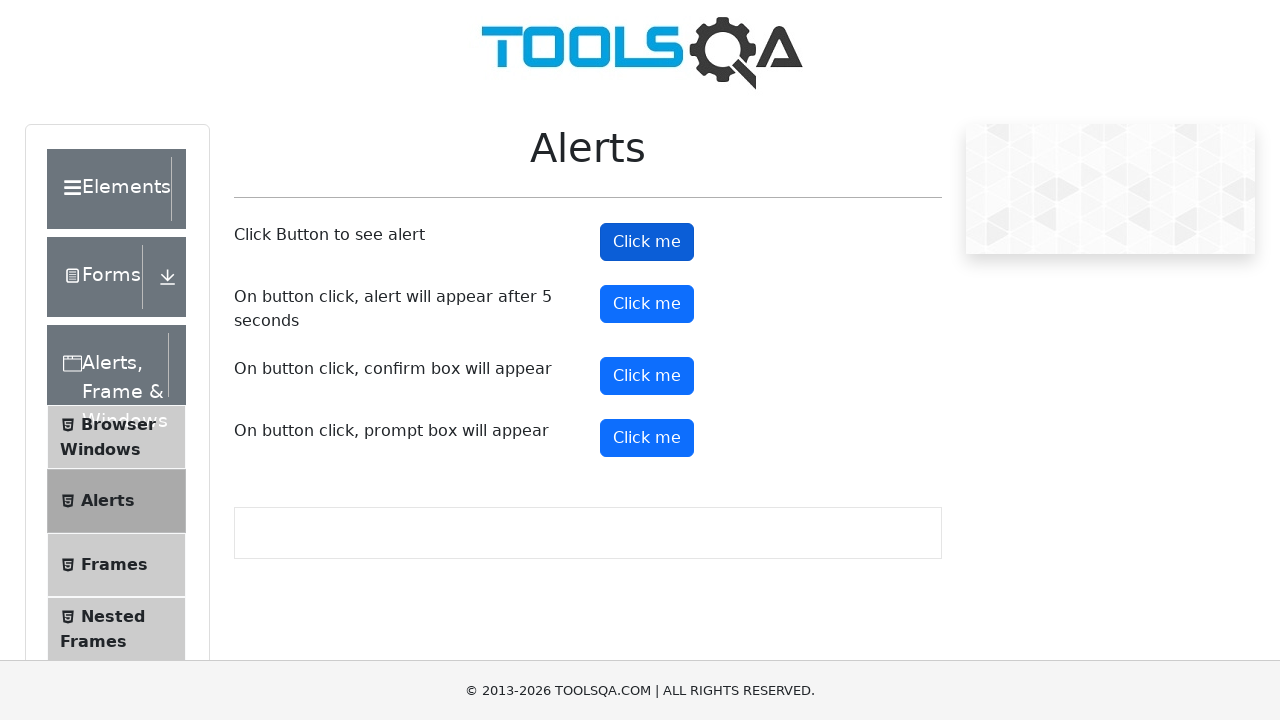